Tests dynamic loading using FluentWait to wait for element to become clickable after button click

Starting URL: https://the-internet.herokuapp.com/dynamic_loading/2

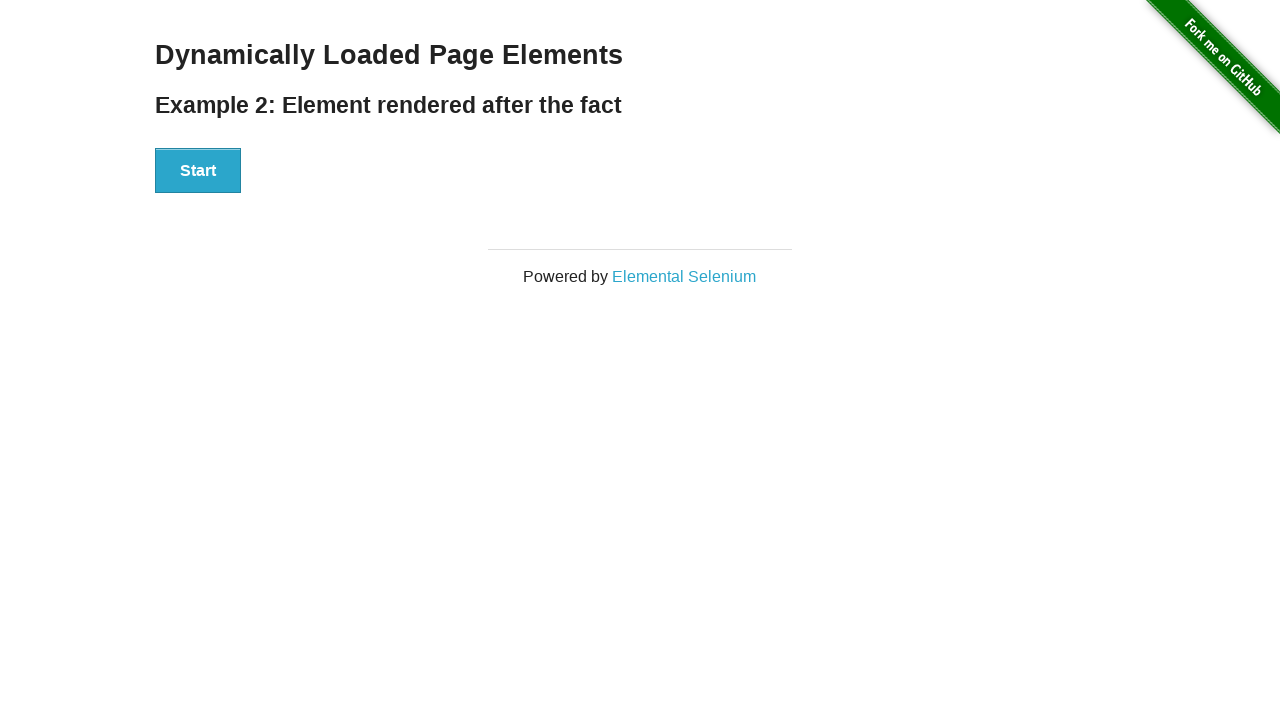

Waited for button to become visible
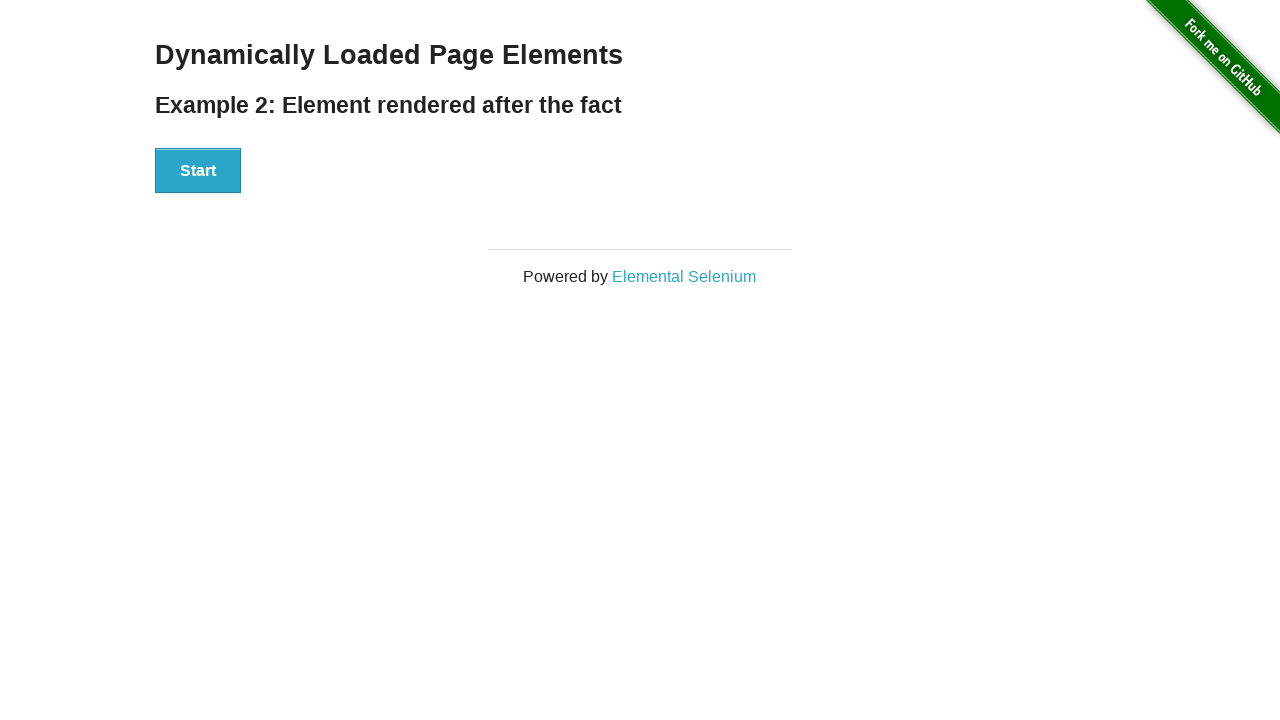

Clicked the button to trigger dynamic loading at (198, 171) on button
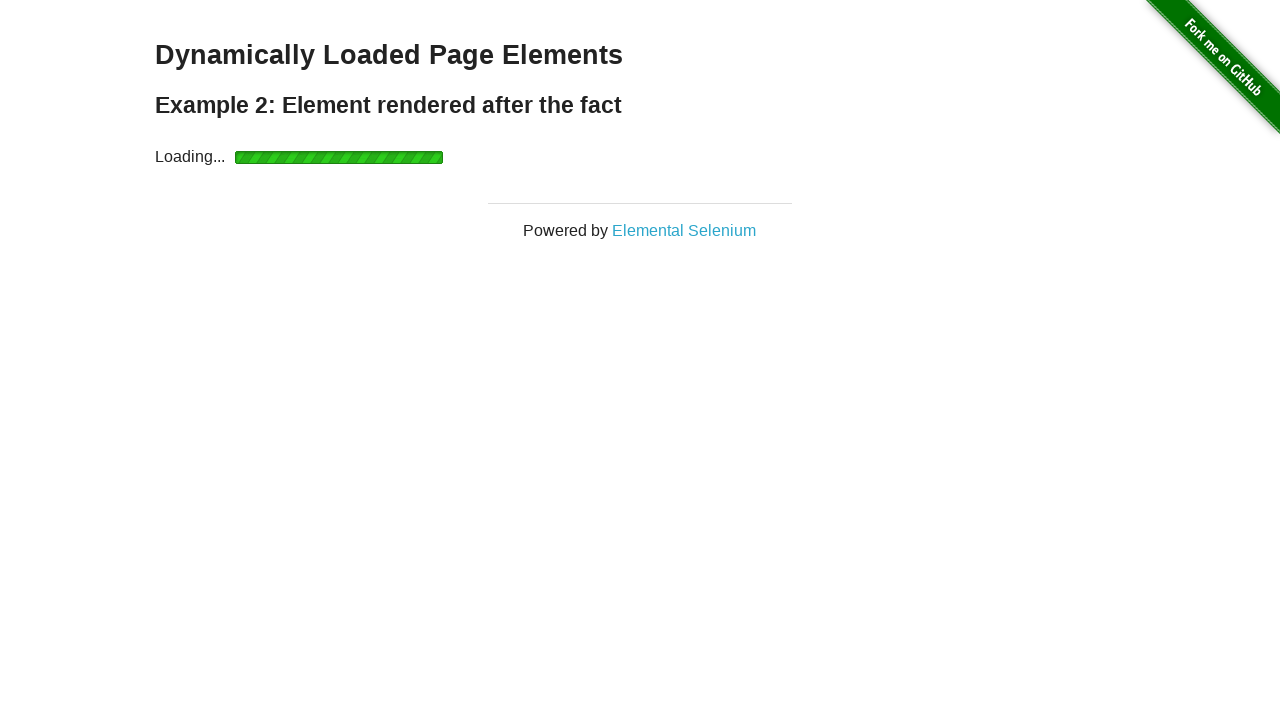

Waited for finish element to become visible after dynamic loading
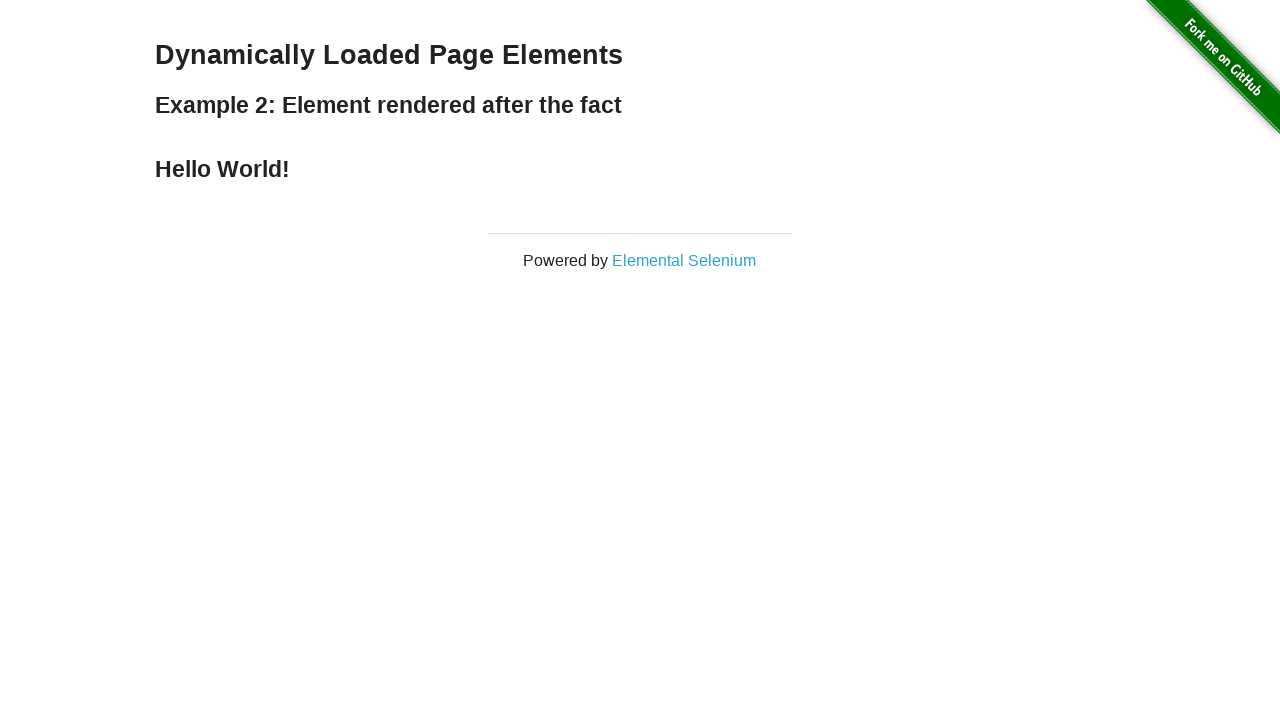

Located the finish element
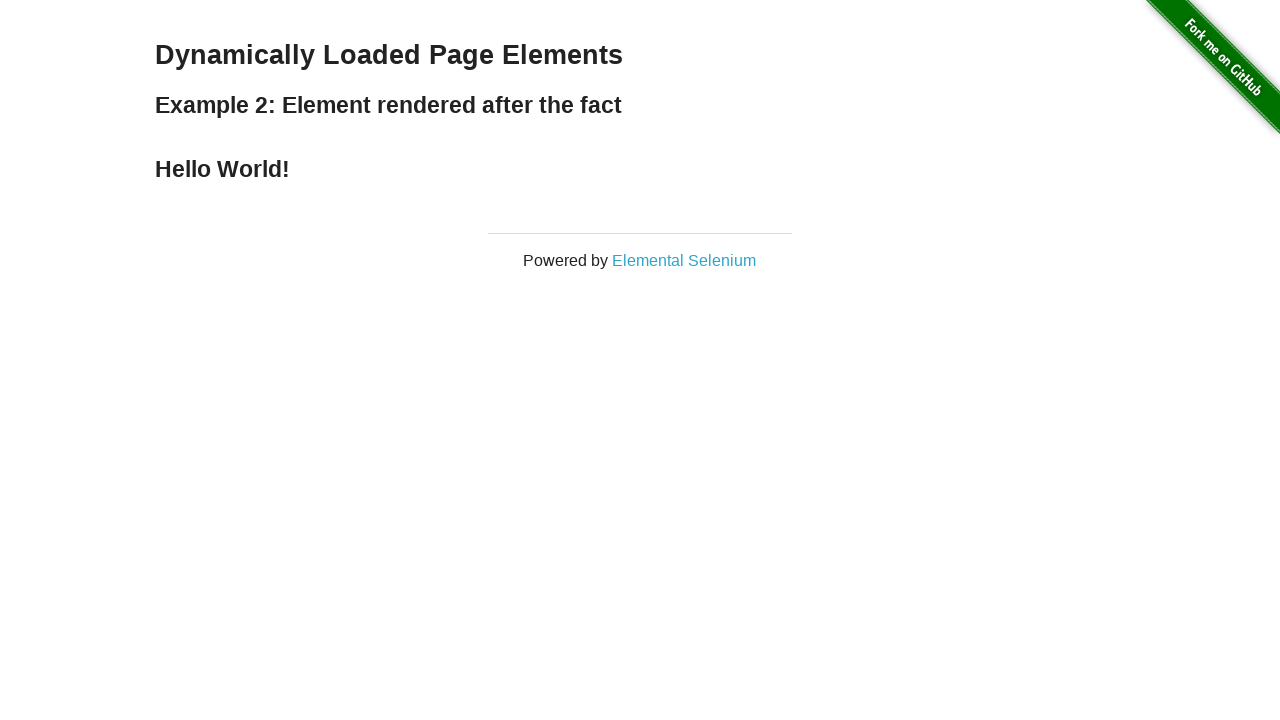

Verified finish element displays 'Hello World!' text
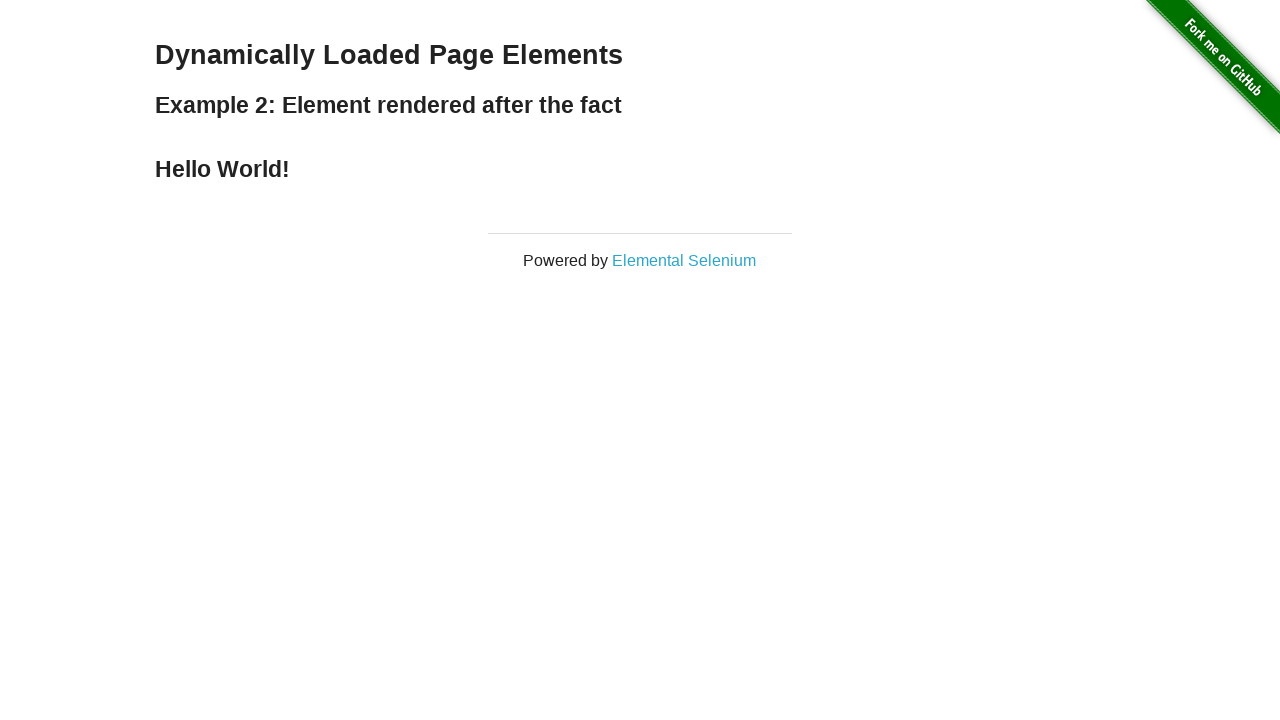

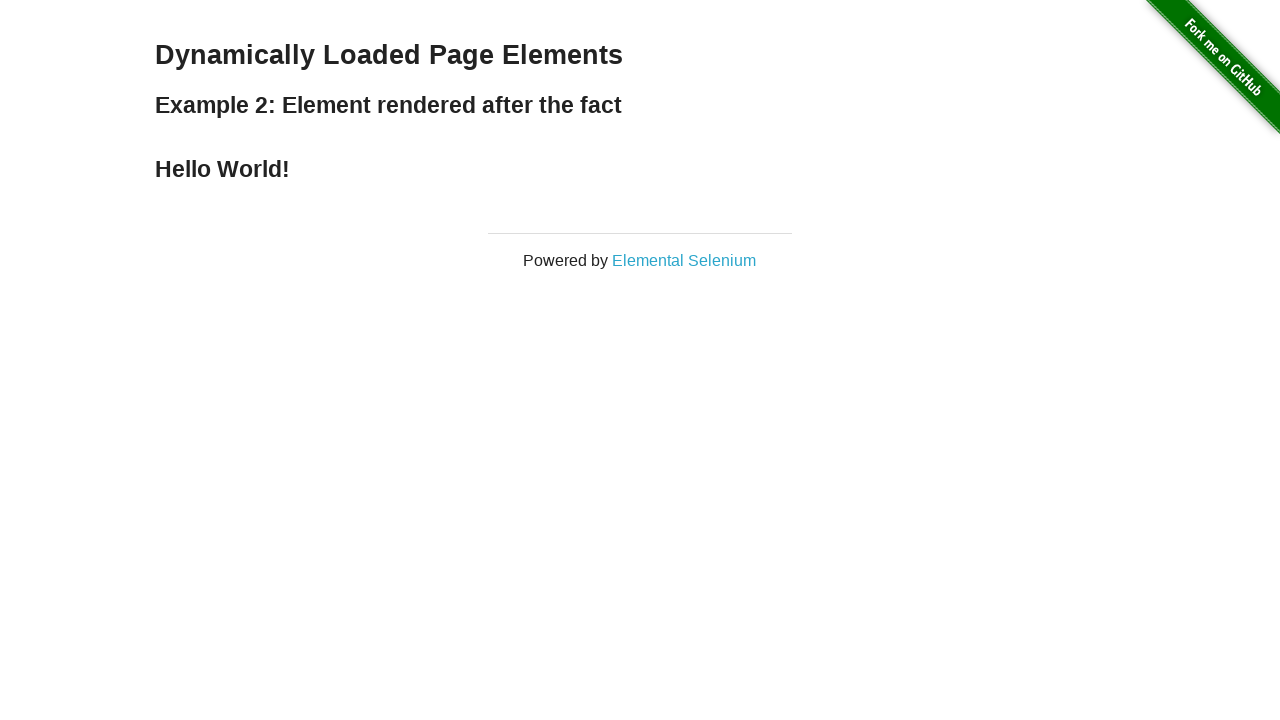